Tests the Sauce Labs website by verifying the page title contains expected text

Starting URL: http://saucelabs.com/

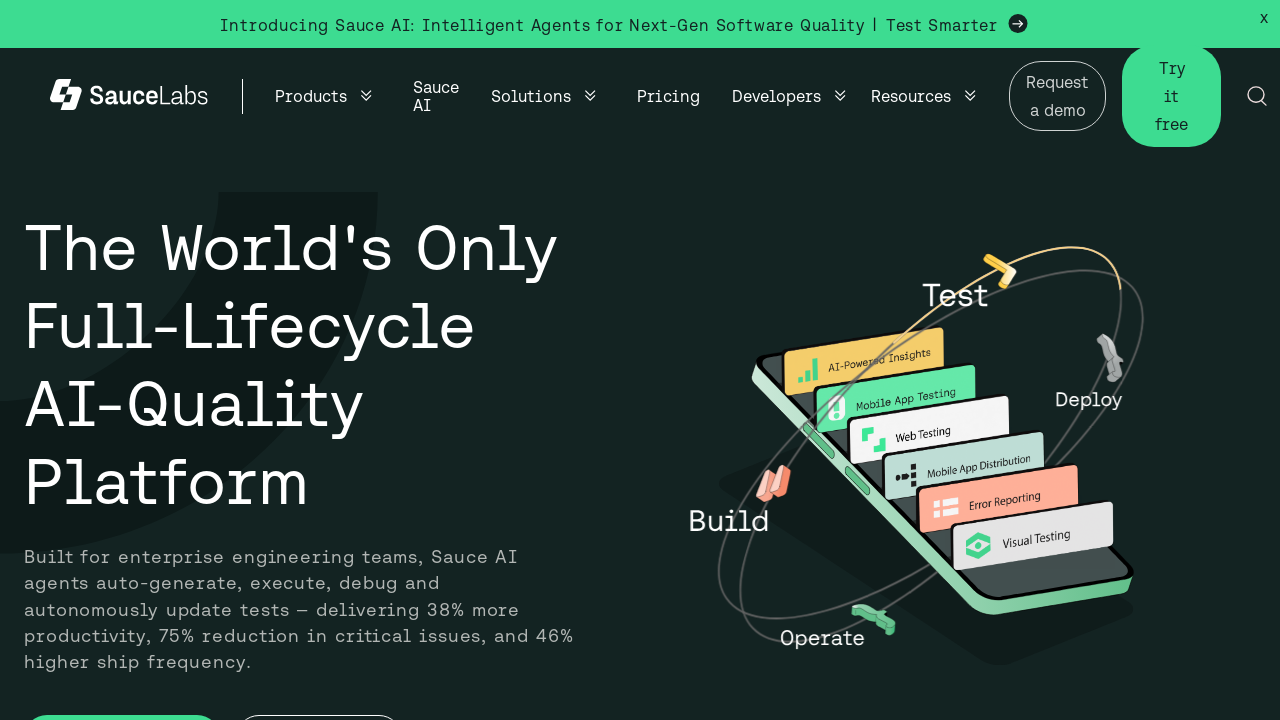

Verified page title contains 'Sauce Labs'
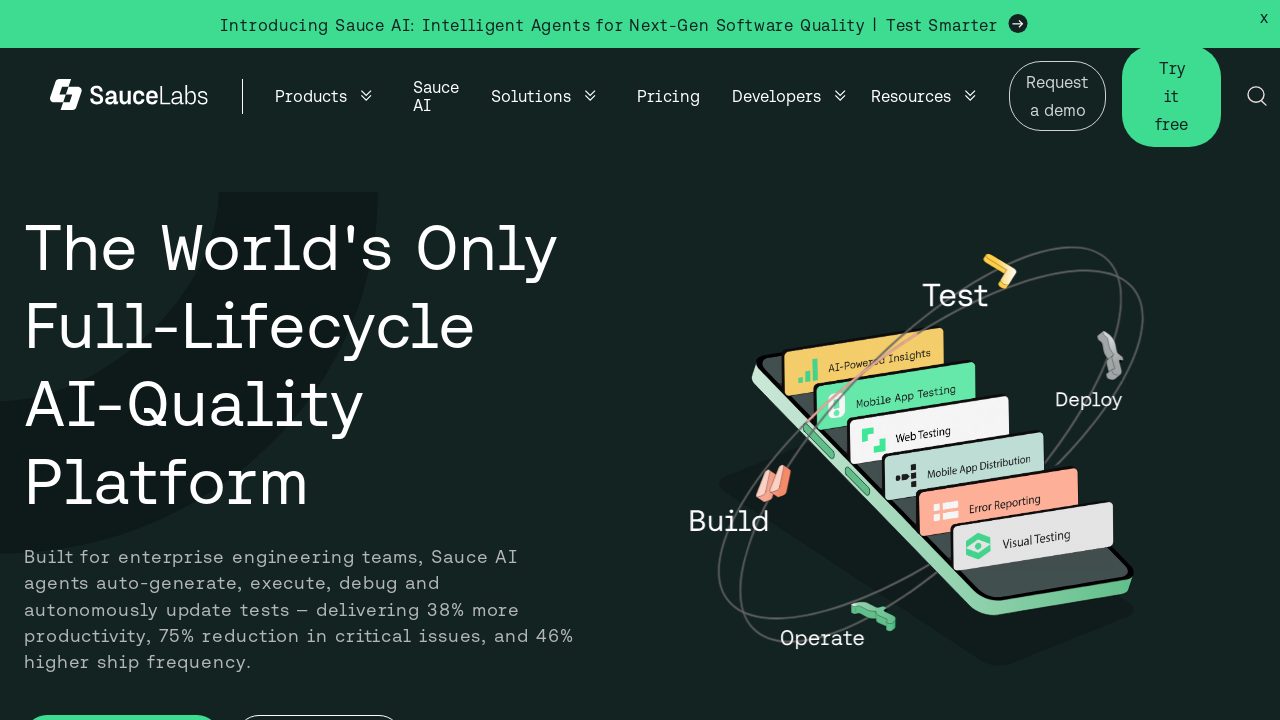

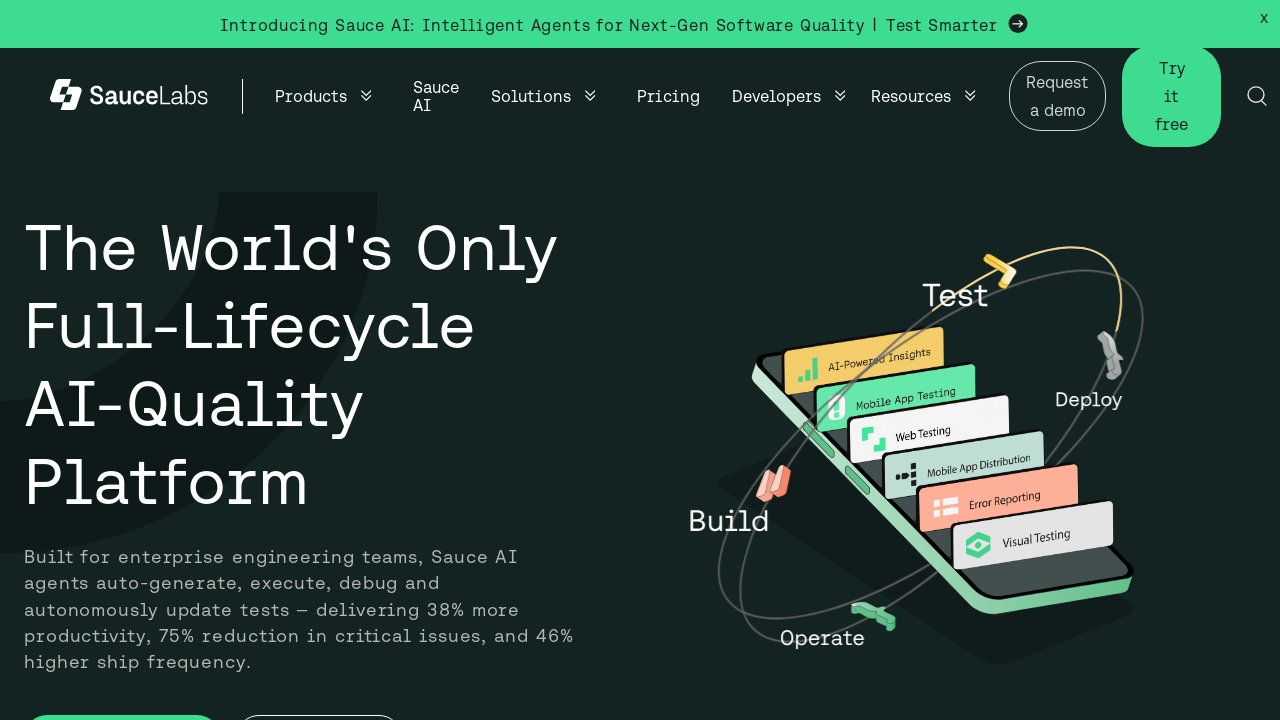